Tests radio button functionality on an automation practice page by iterating through radio buttons and clicking on the one with value "Radio1"

Starting URL: https://rahulshettyacademy.com/AutomationPractice/

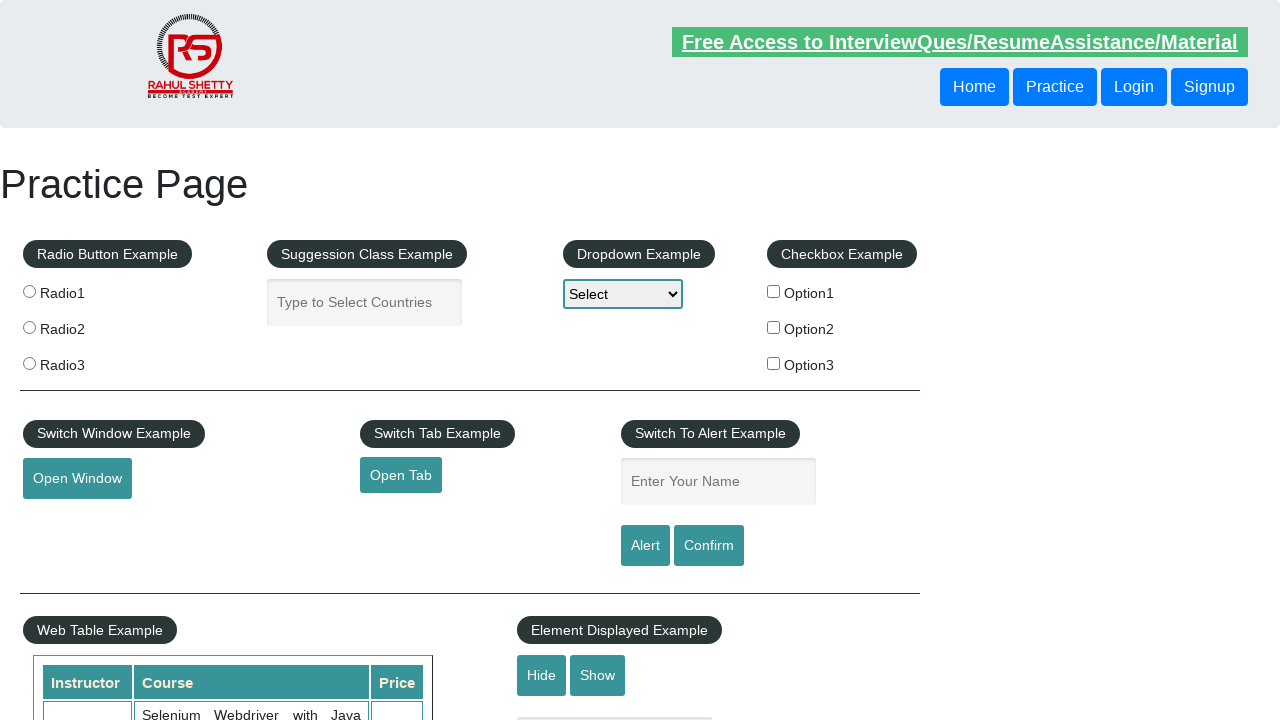

Navigated to automation practice page
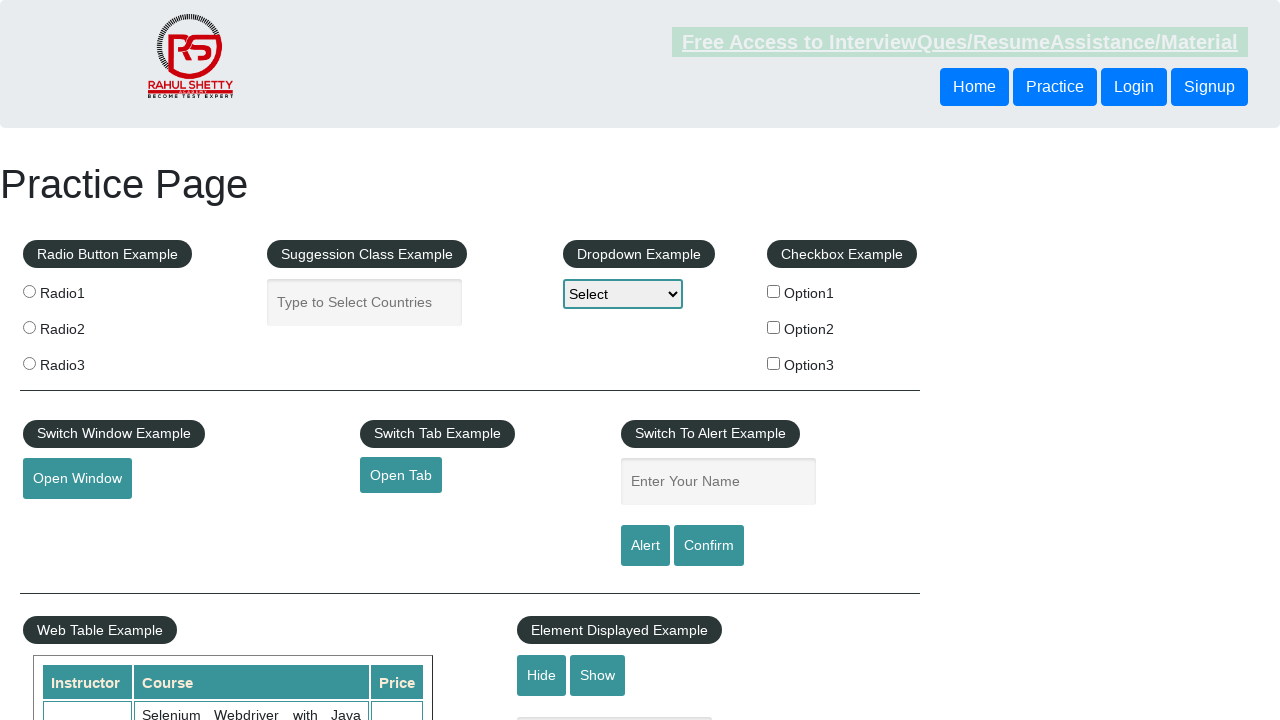

Located all radio buttons in the radio button example section
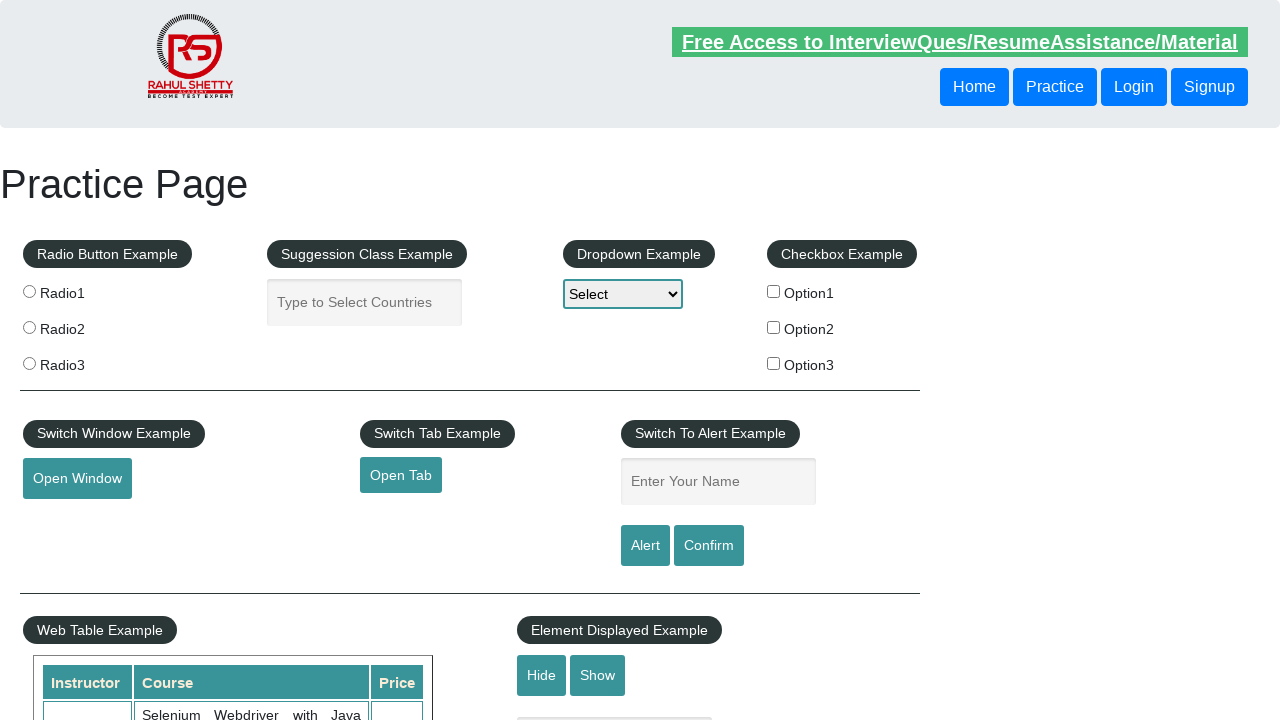

Retrieved radio button value: radio1
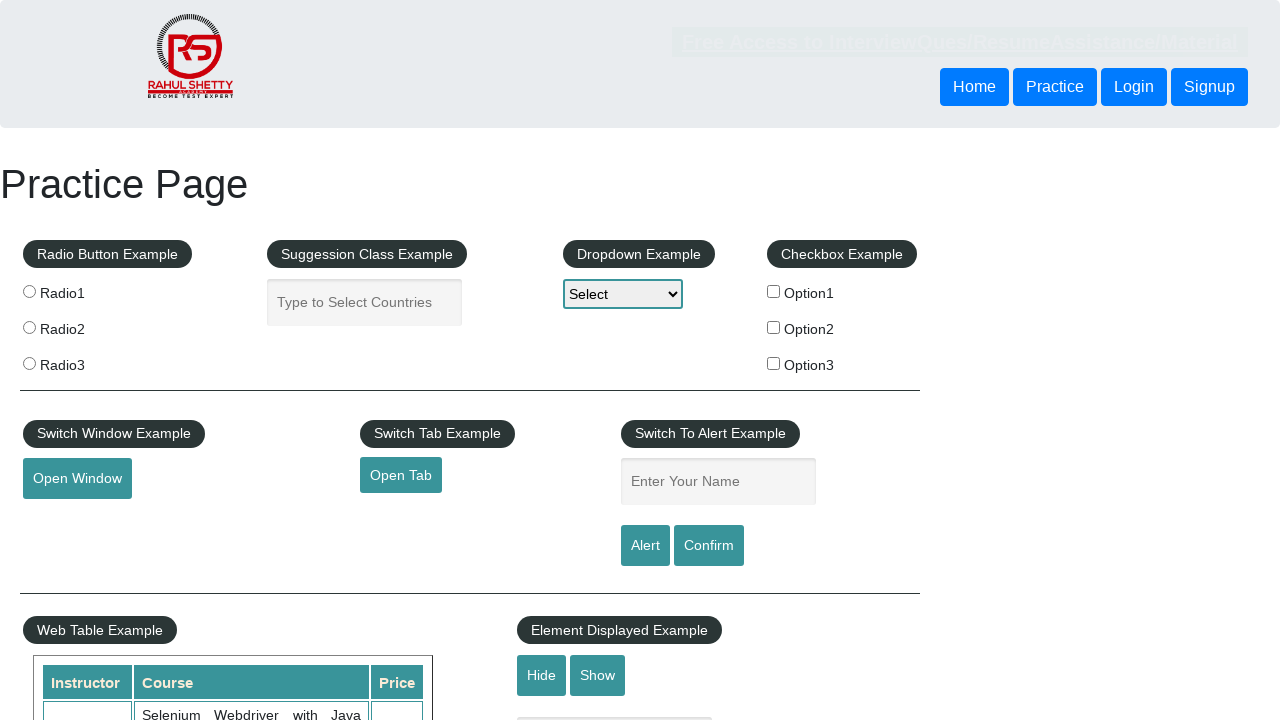

Clicked radio button with value 'Radio1' at (29, 291) on xpath=//*[@id='radio-btn-example']//input >> nth=0
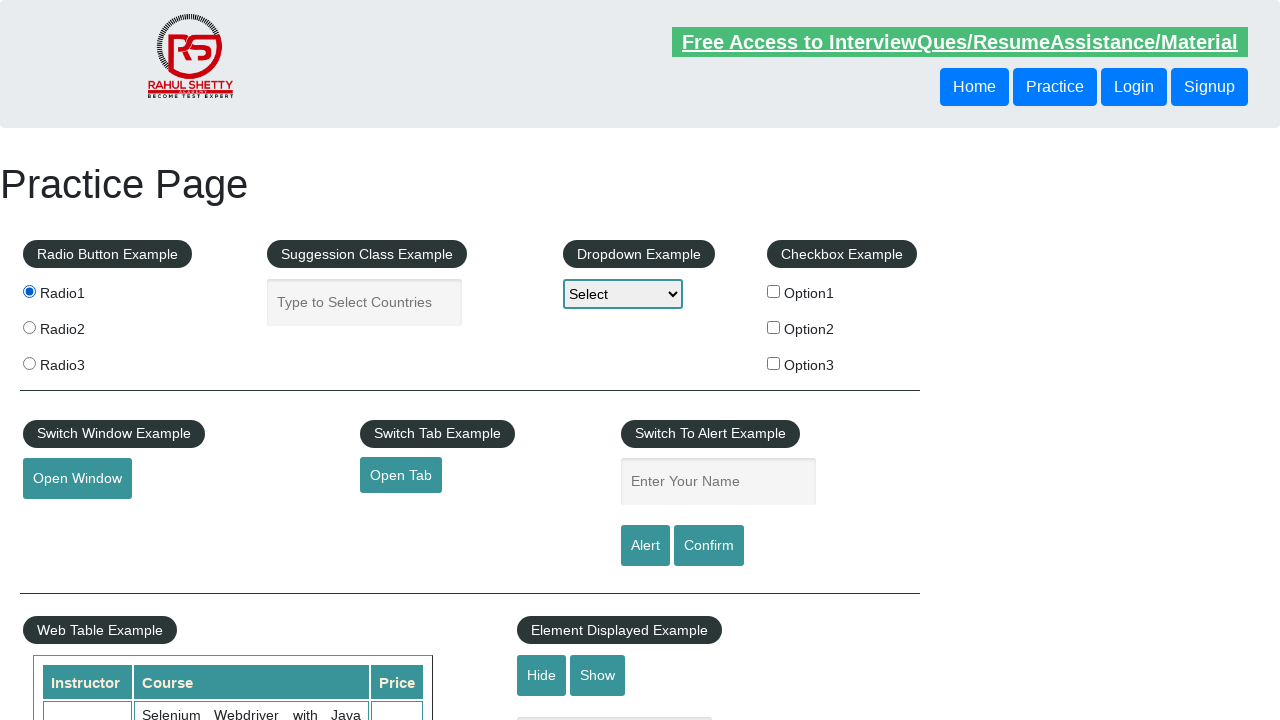

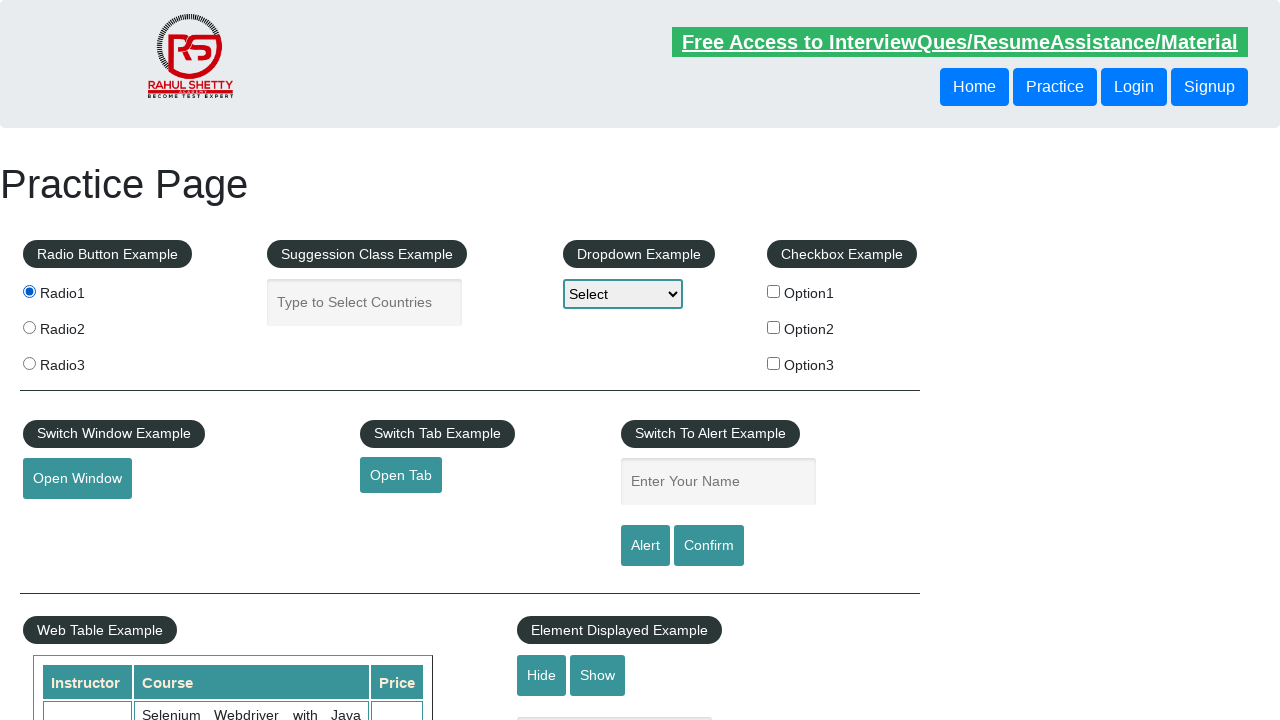